Navigates to the Broken Images page to verify that images are displayed on the page

Starting URL: http://the-internet.herokuapp.com/

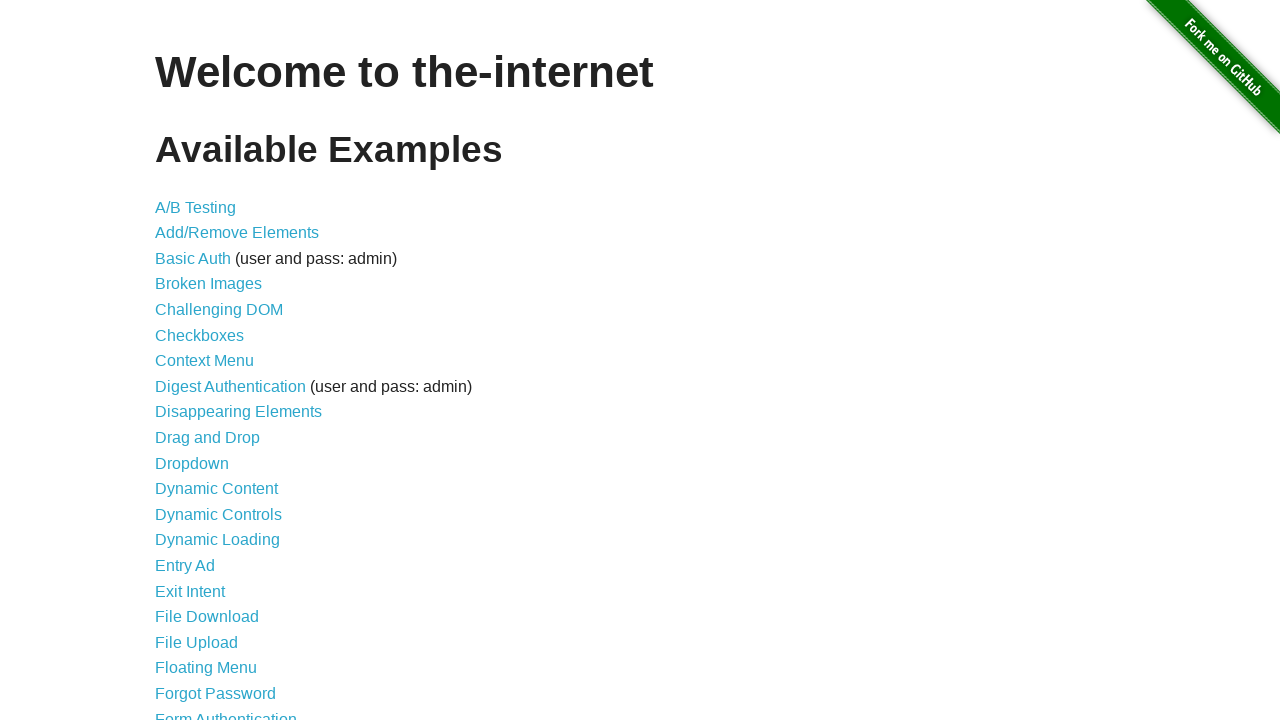

Clicked on Broken Images link at (208, 284) on text=Broken Images
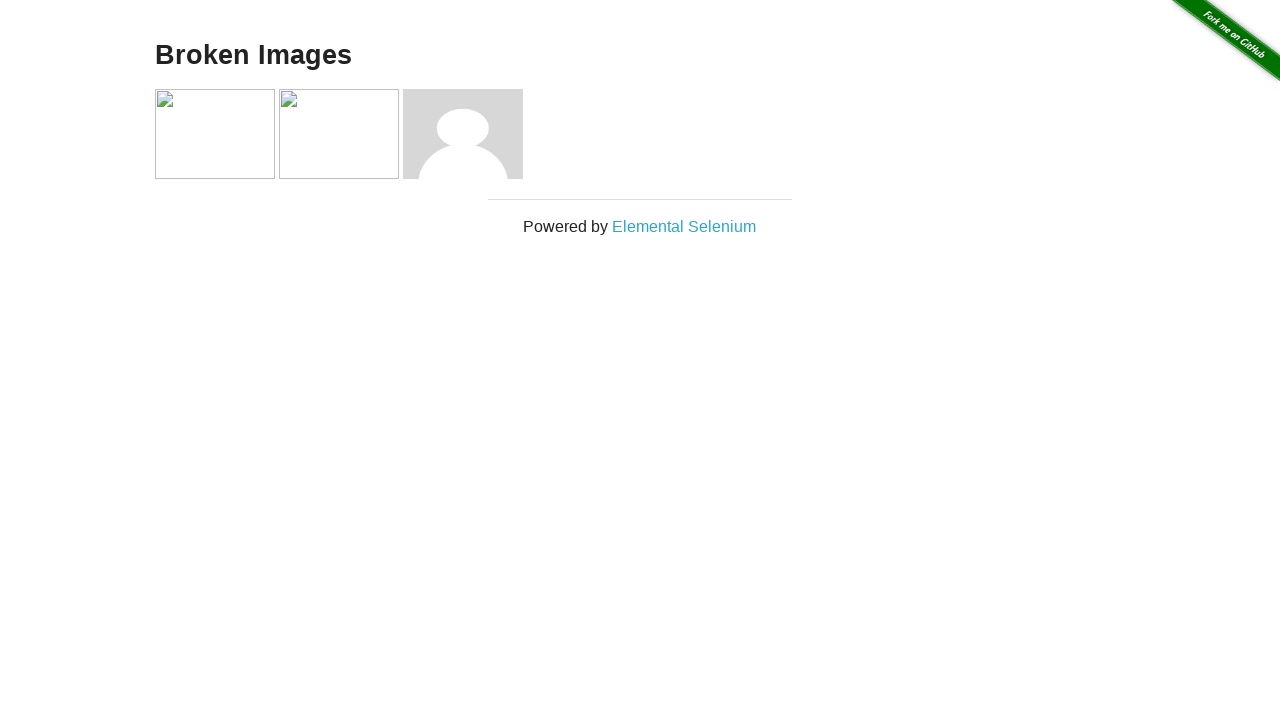

Images loaded on the Broken Images page
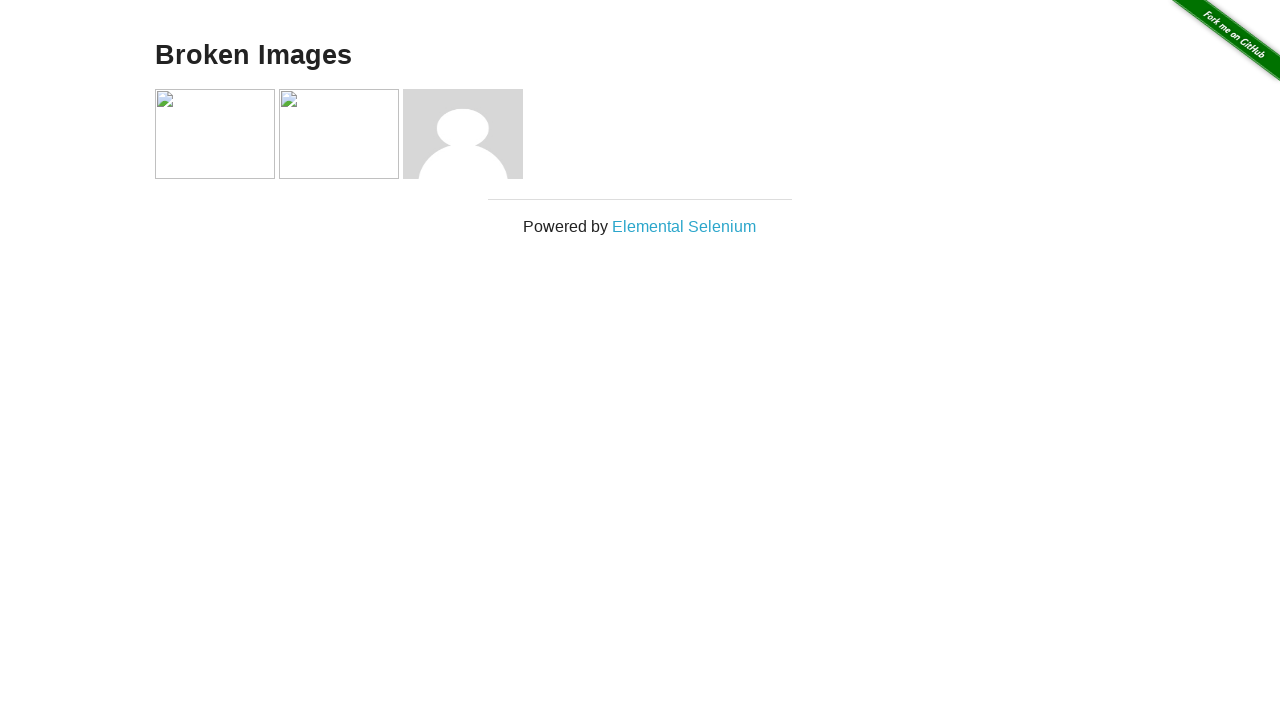

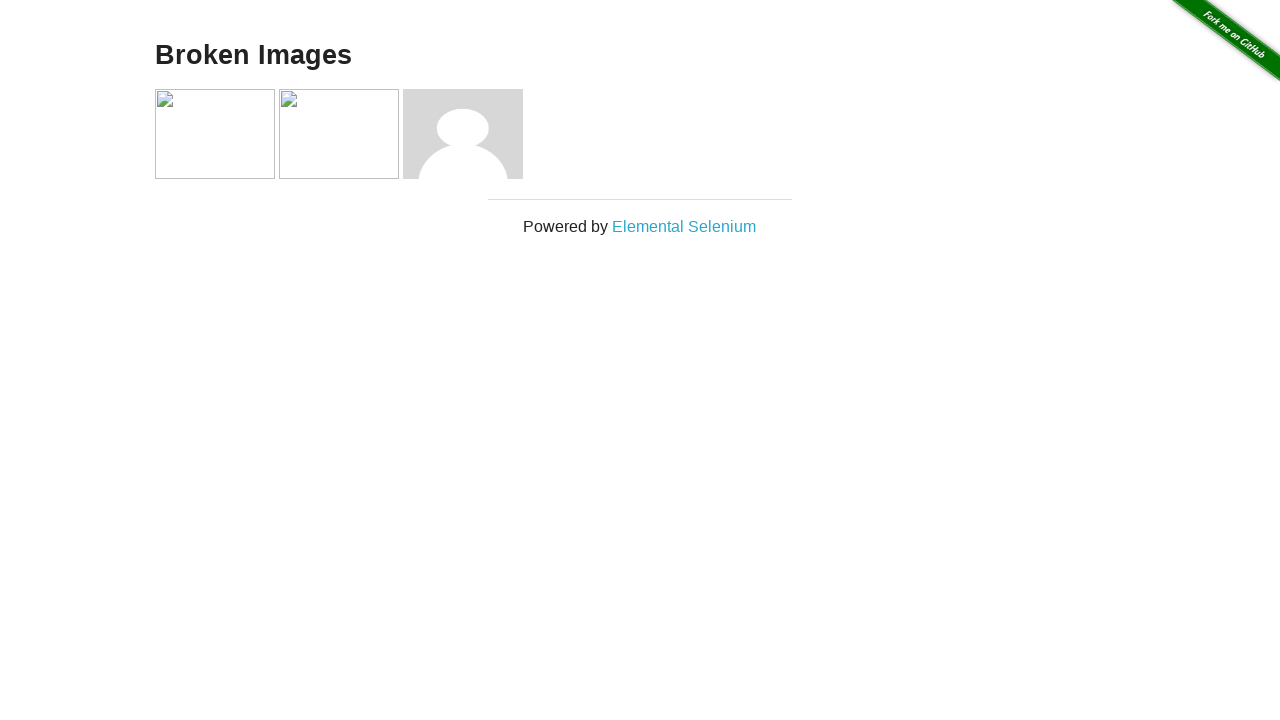